Tests Bootstrap dropdown functionality by clicking the dropdown toggle button and selecting the "JavaScript" option from the dropdown menu

Starting URL: http://seleniumpractise.blogspot.com/2016/08/bootstrap-dropdown-example-for-selenium.html

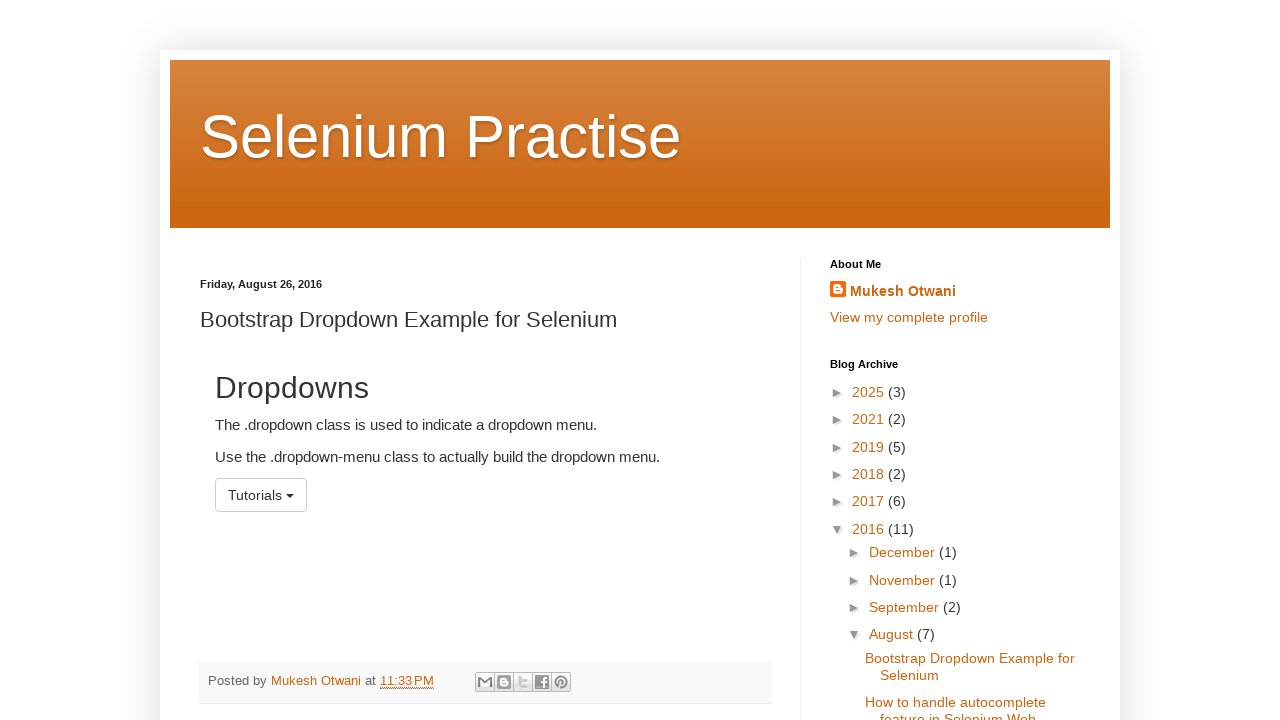

Clicked dropdown toggle button to open menu at (261, 495) on button.dropdown-toggle
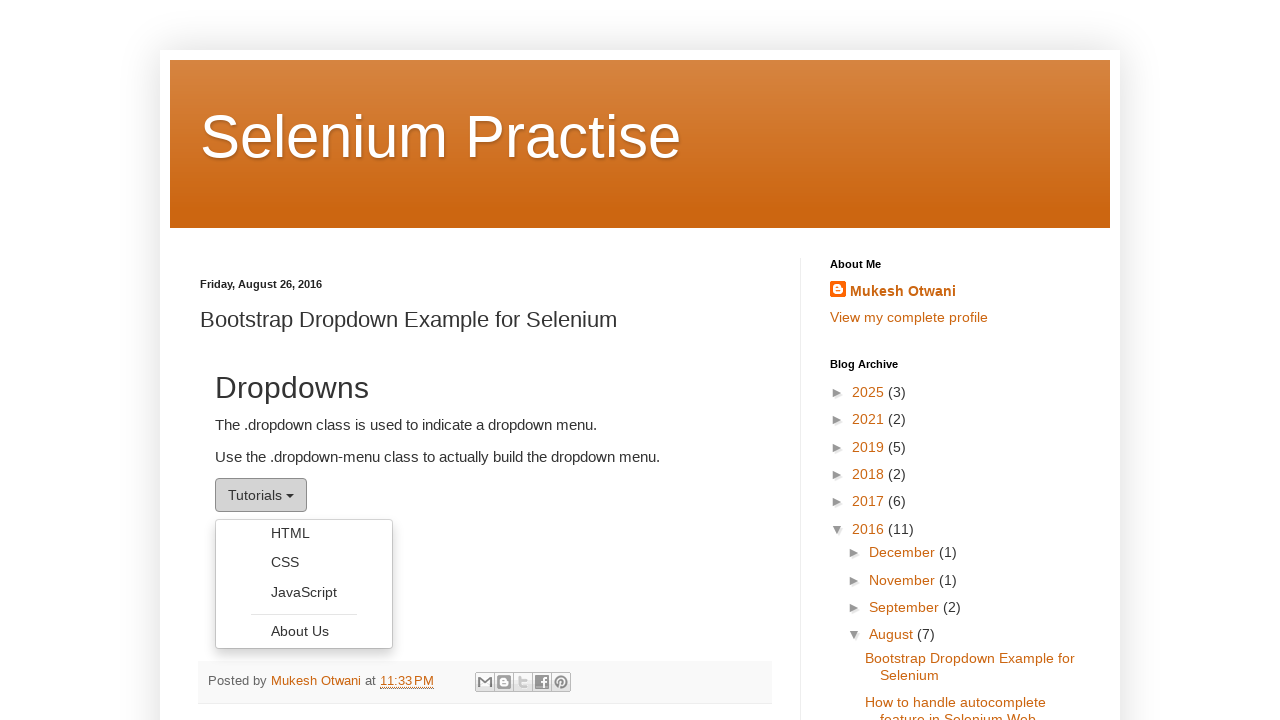

Dropdown menu became visible
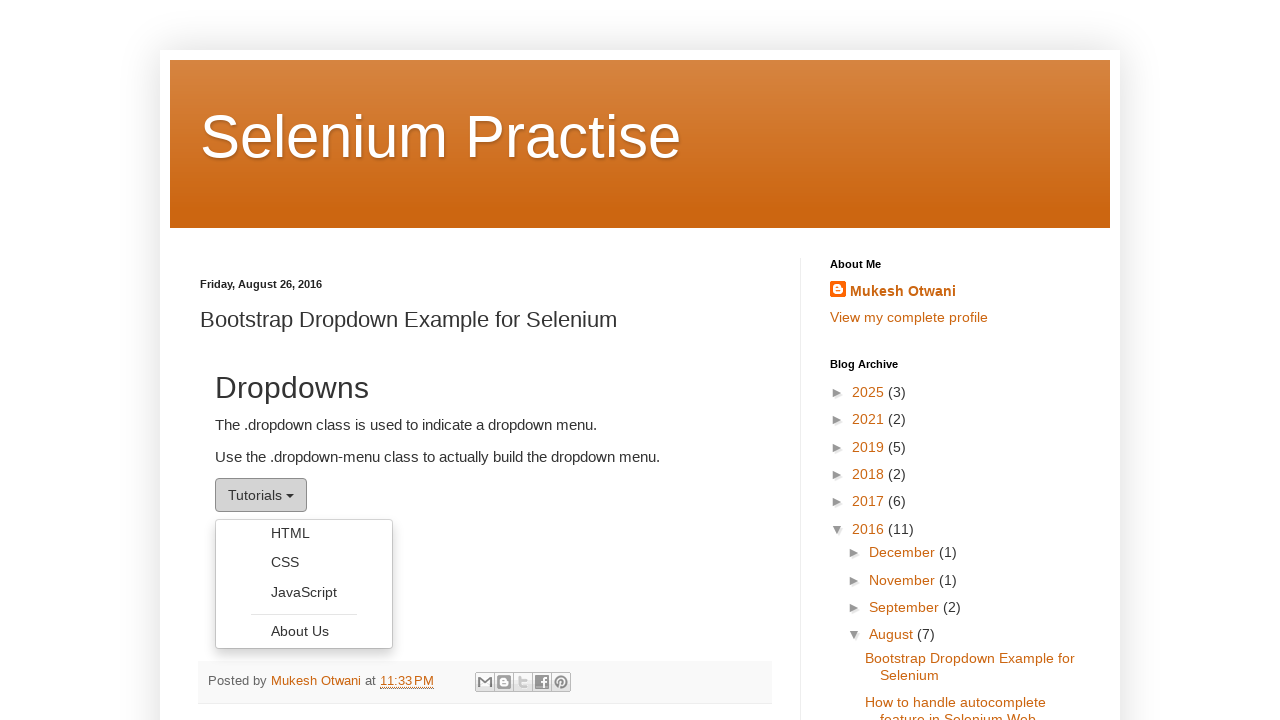

Selected 'JavaScript' option from dropdown menu at (304, 592) on ul.dropdown-menu li a:has-text('JavaScript')
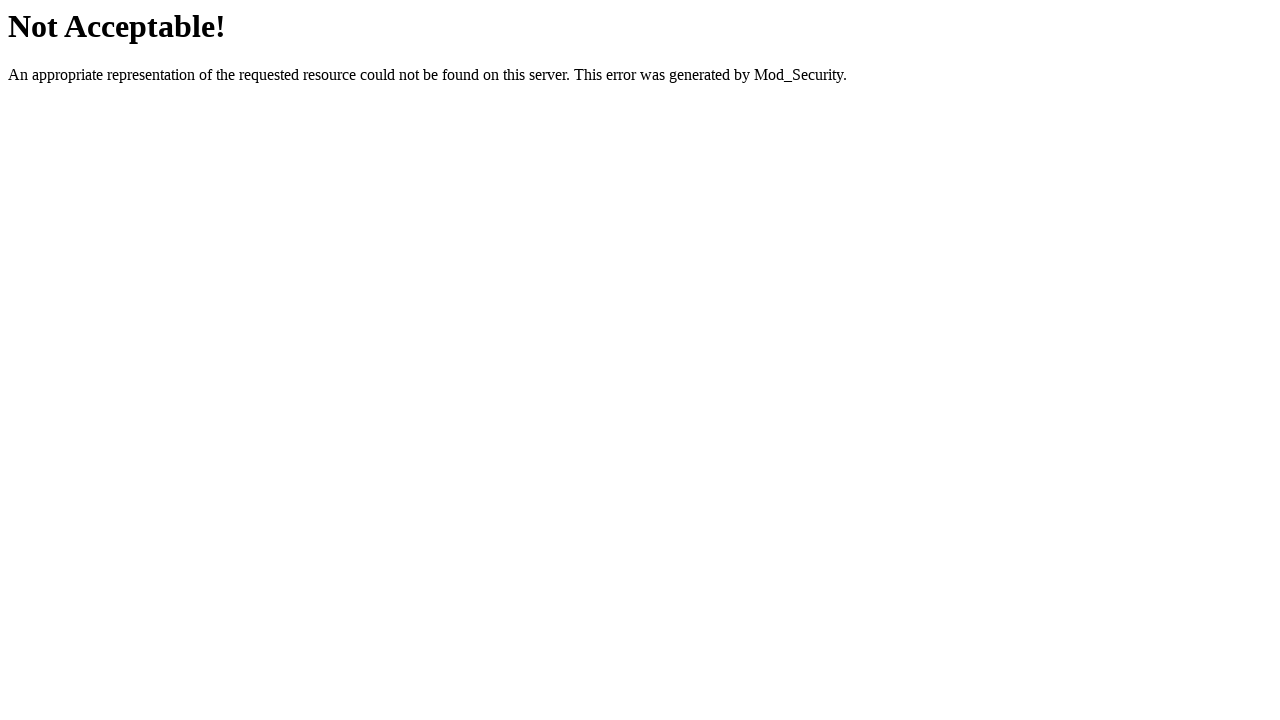

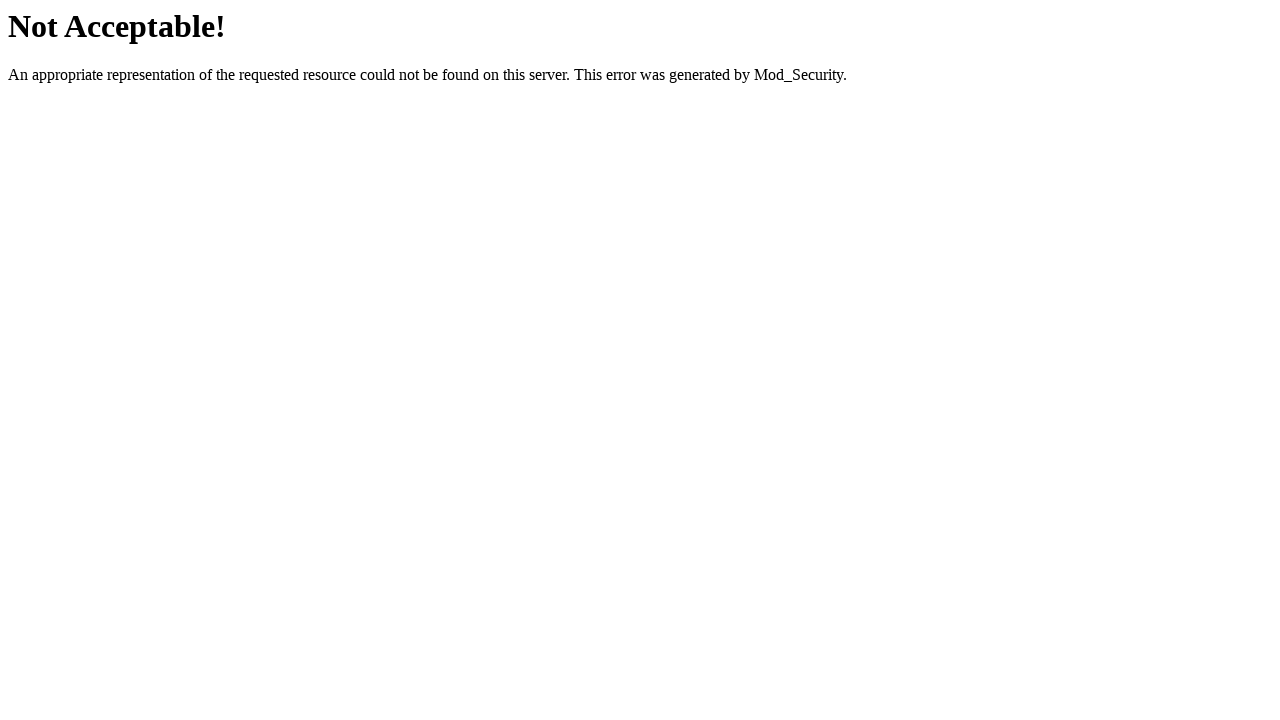